Tests handling of a basic JavaScript alert popup by clicking the alert button and accepting the alert

Starting URL: https://testautomationpractice.blogspot.com/

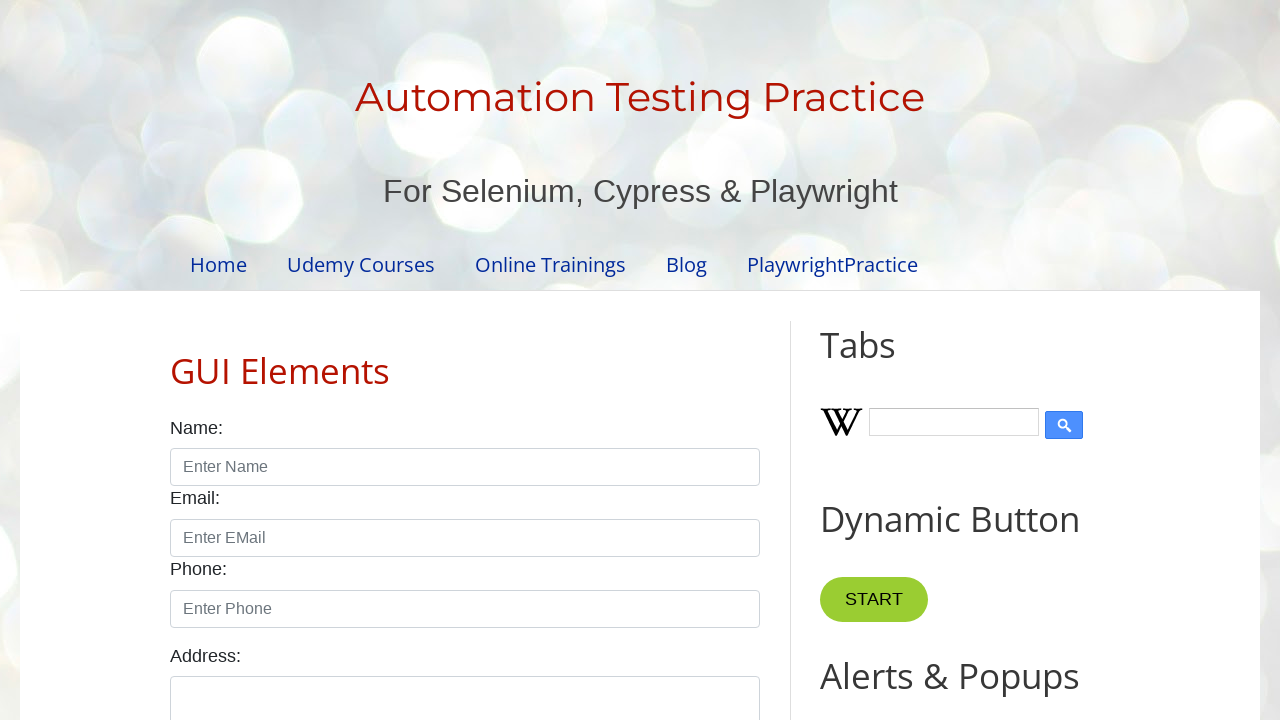

Clicked Alert button to trigger JavaScript alert popup at (888, 361) on xpath=//button[contains(text(),'Alert')]
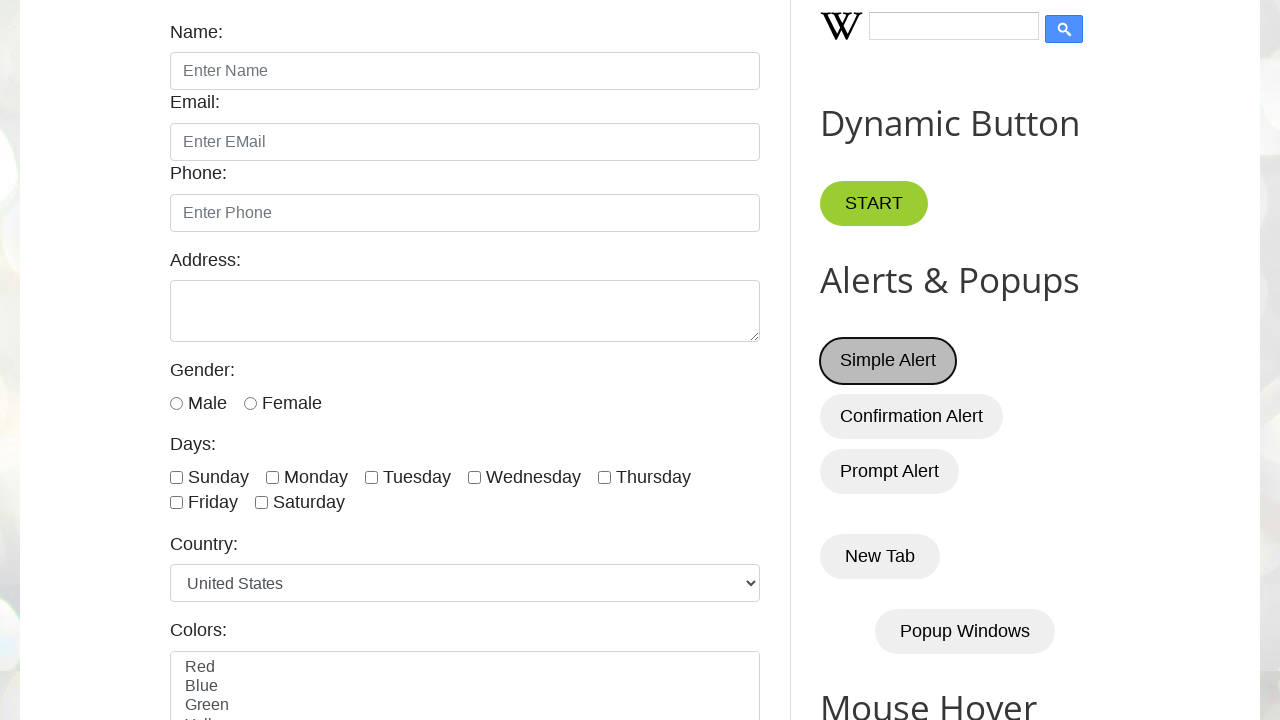

Set up dialog handler to accept the alert popup
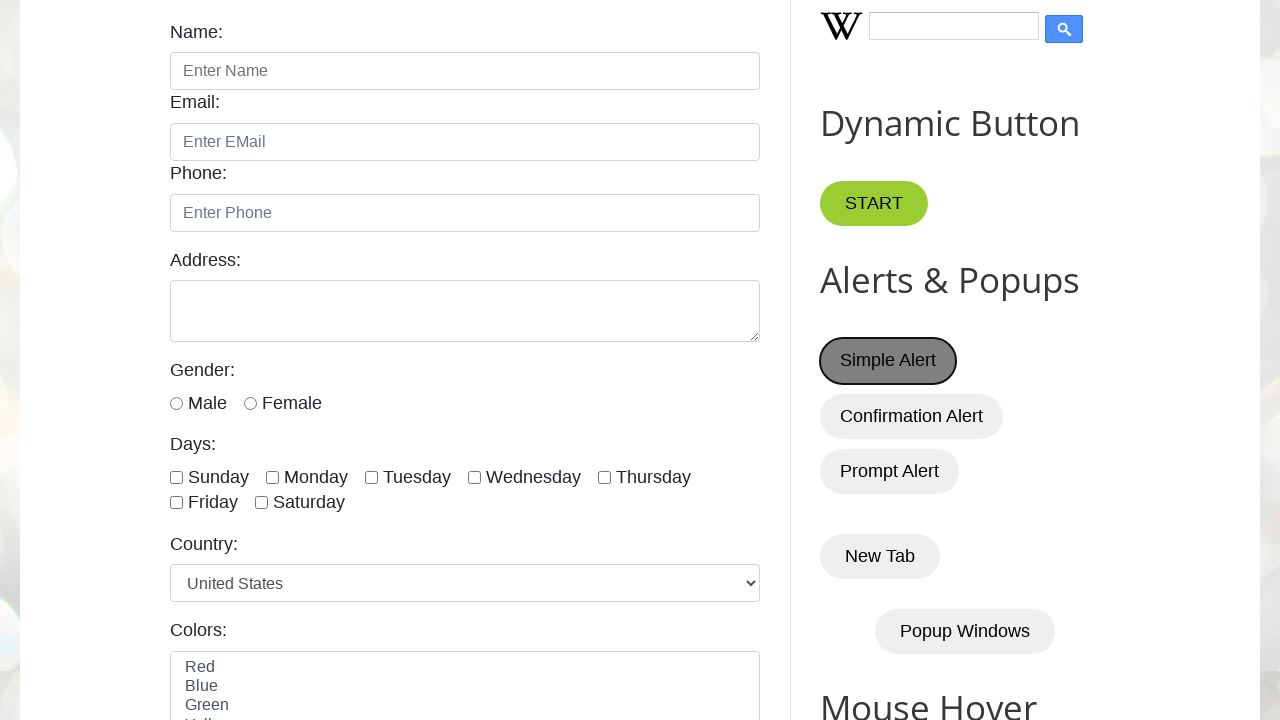

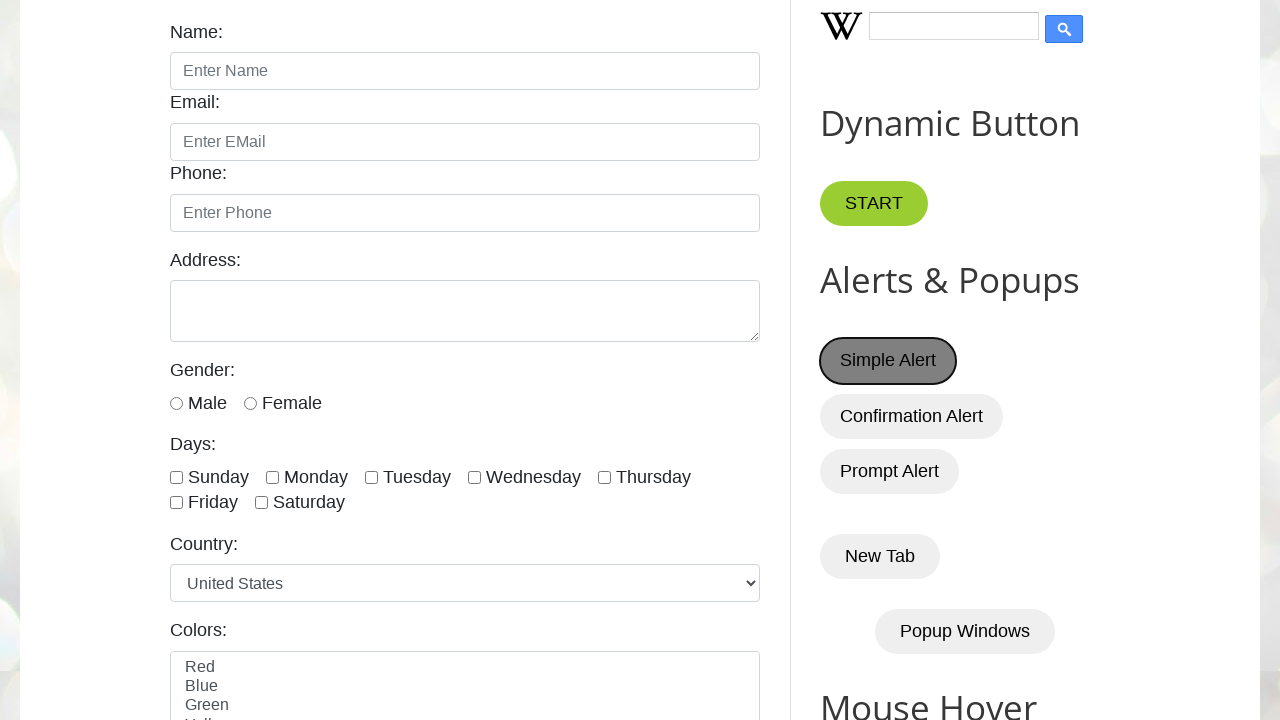